Tests checkbox selection functionality by toggling two checkboxes on the page

Starting URL: https://the-internet.herokuapp.com/checkboxes

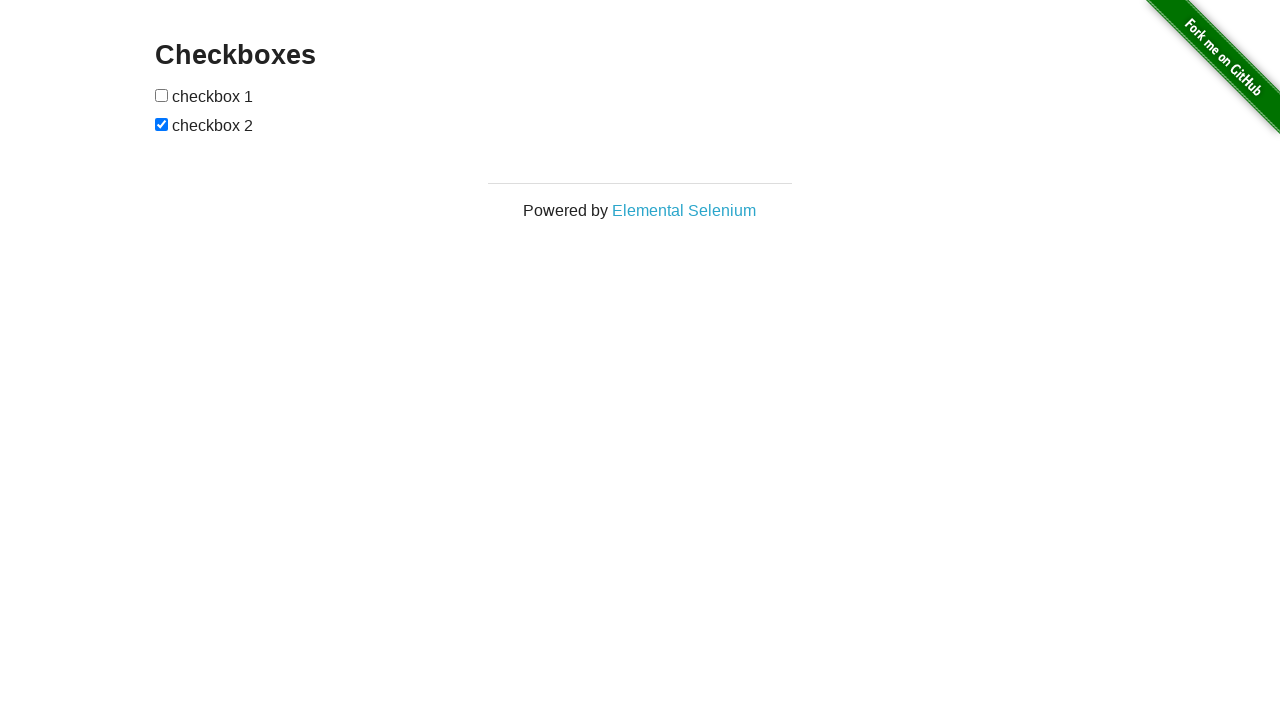

Located first checkbox element
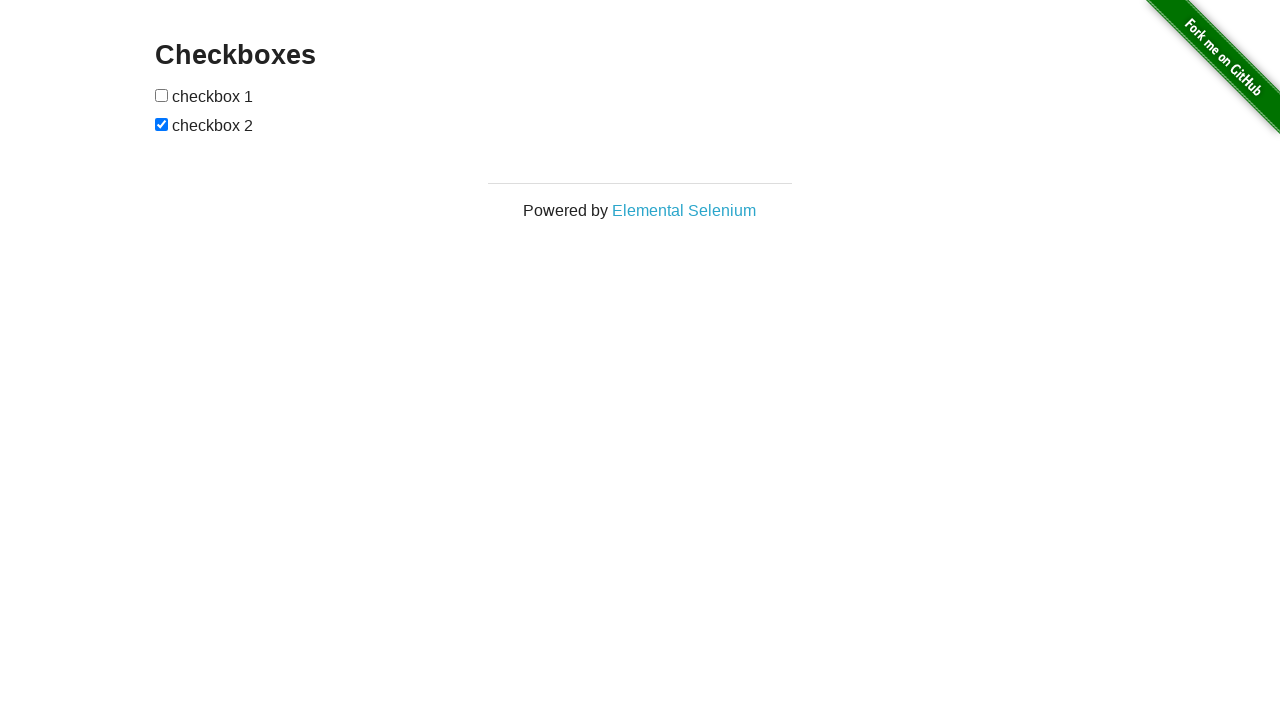

Checked if first checkbox is selected
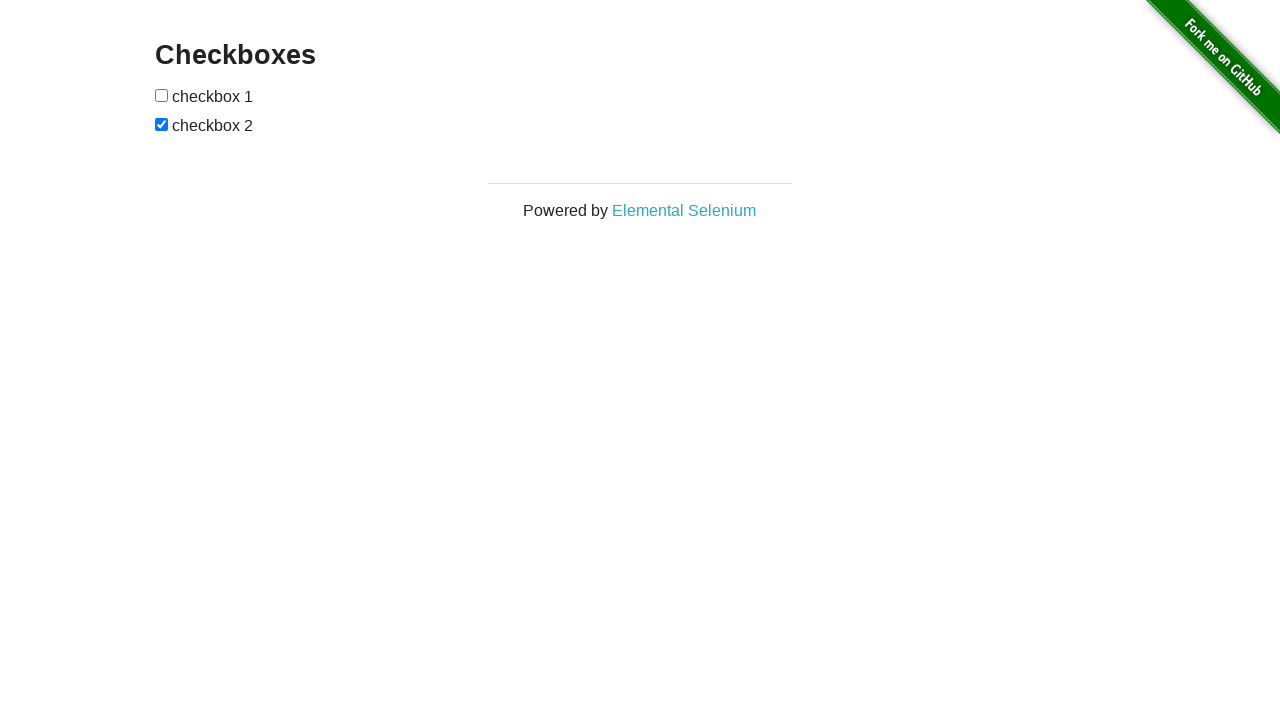

Toggled first checkbox to checked state at (162, 95) on xpath=//form[@id='checkboxes']/input[1]
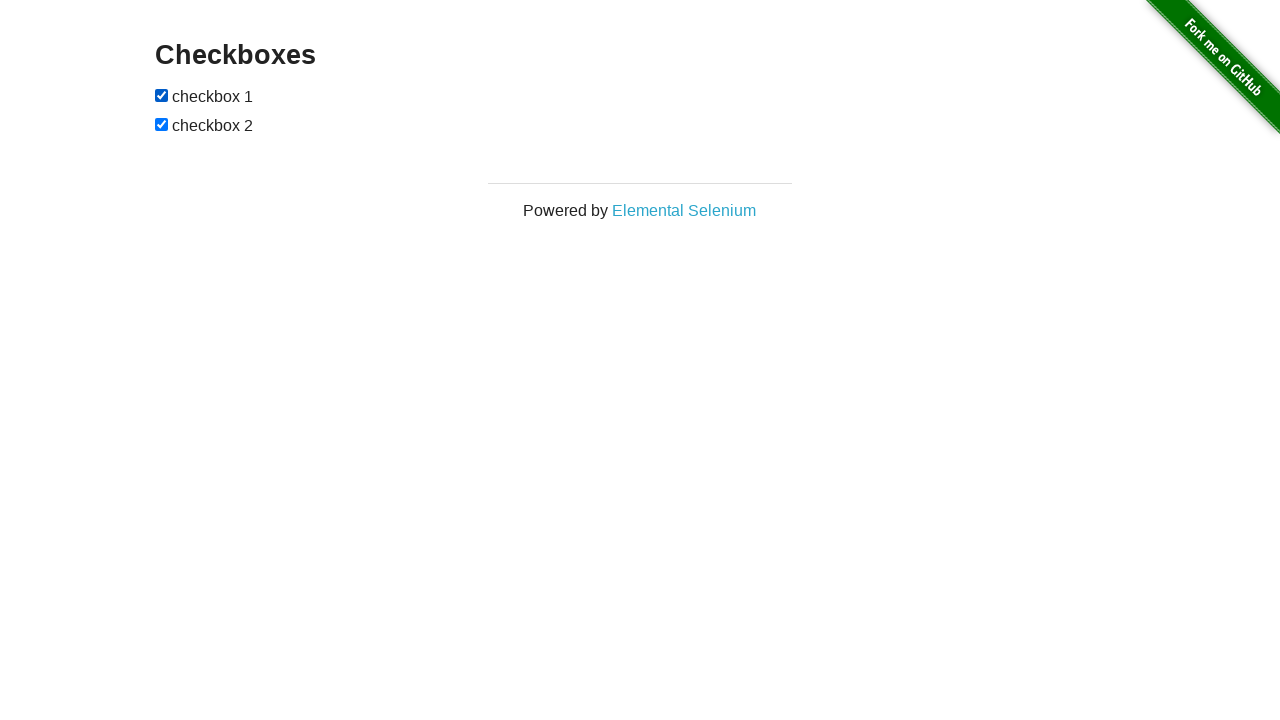

Located second checkbox element
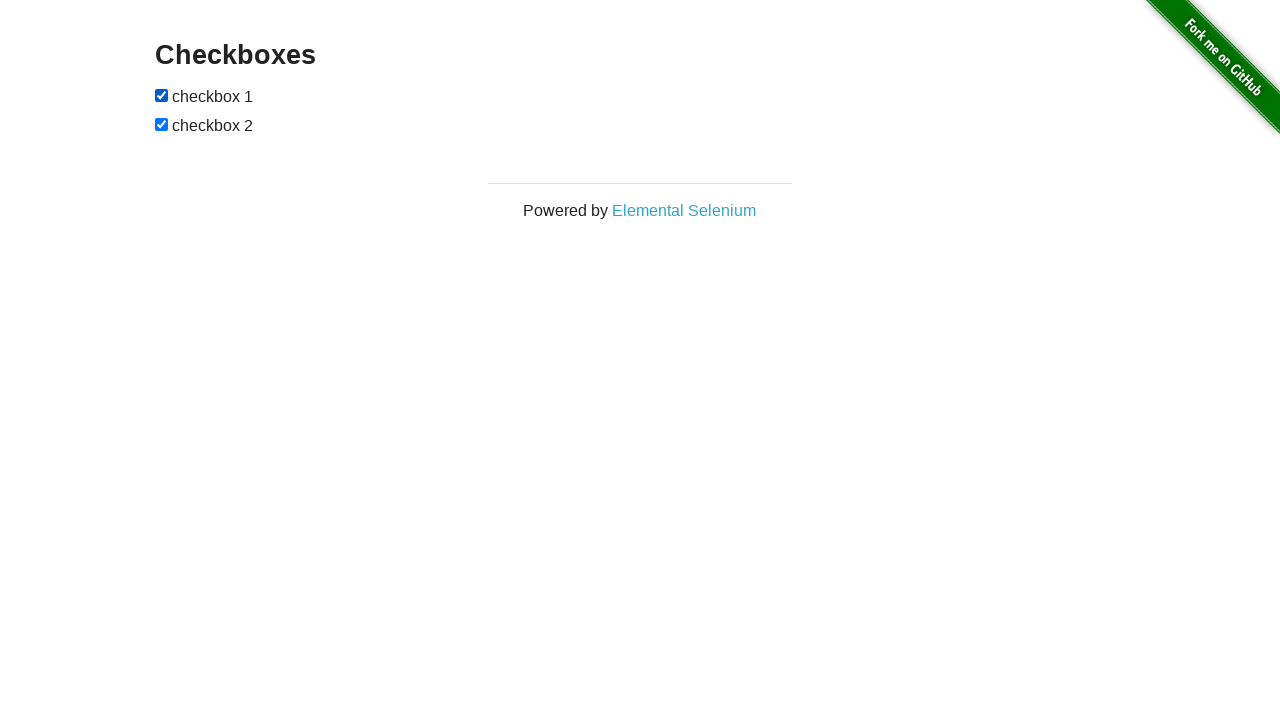

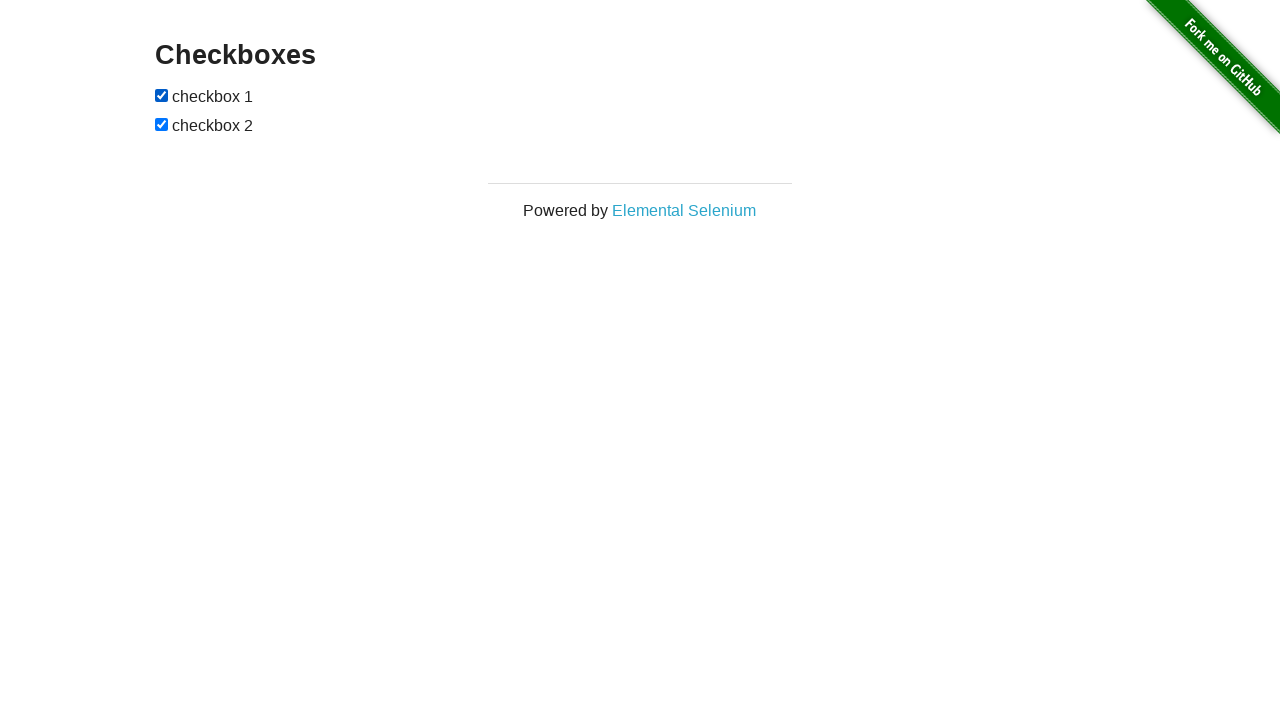